Tests confirmation alert by clicking the confirm button, accepting the dialog, and verifying the confirmation result text appears

Starting URL: https://demoqa.com/alerts

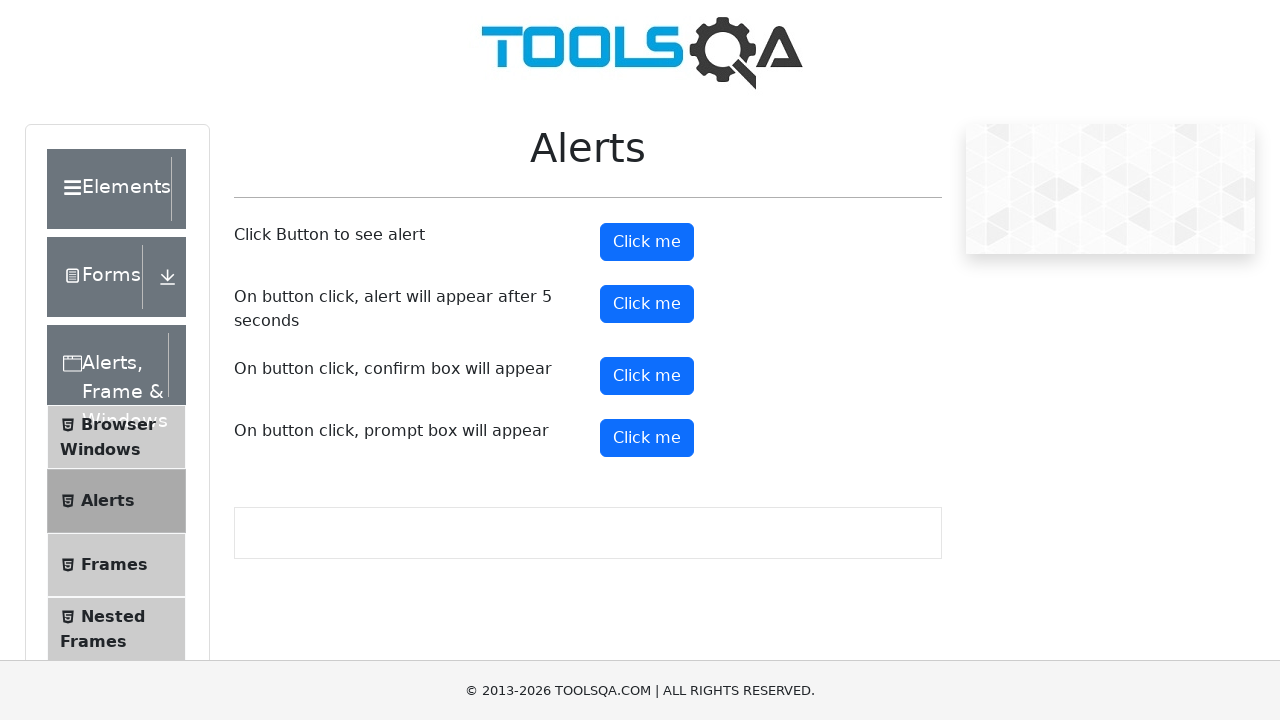

Set up dialog handler to accept confirmation alerts
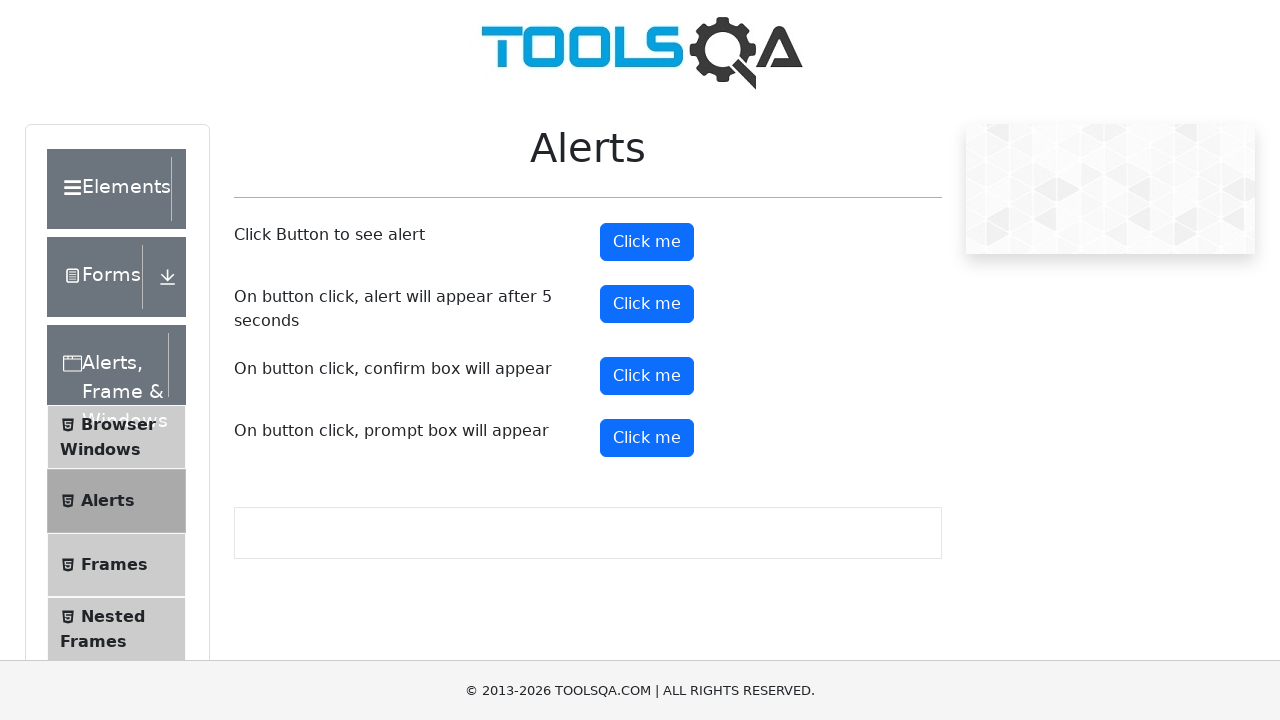

Clicked the confirm button to trigger confirmation alert at (647, 376) on #confirmButton
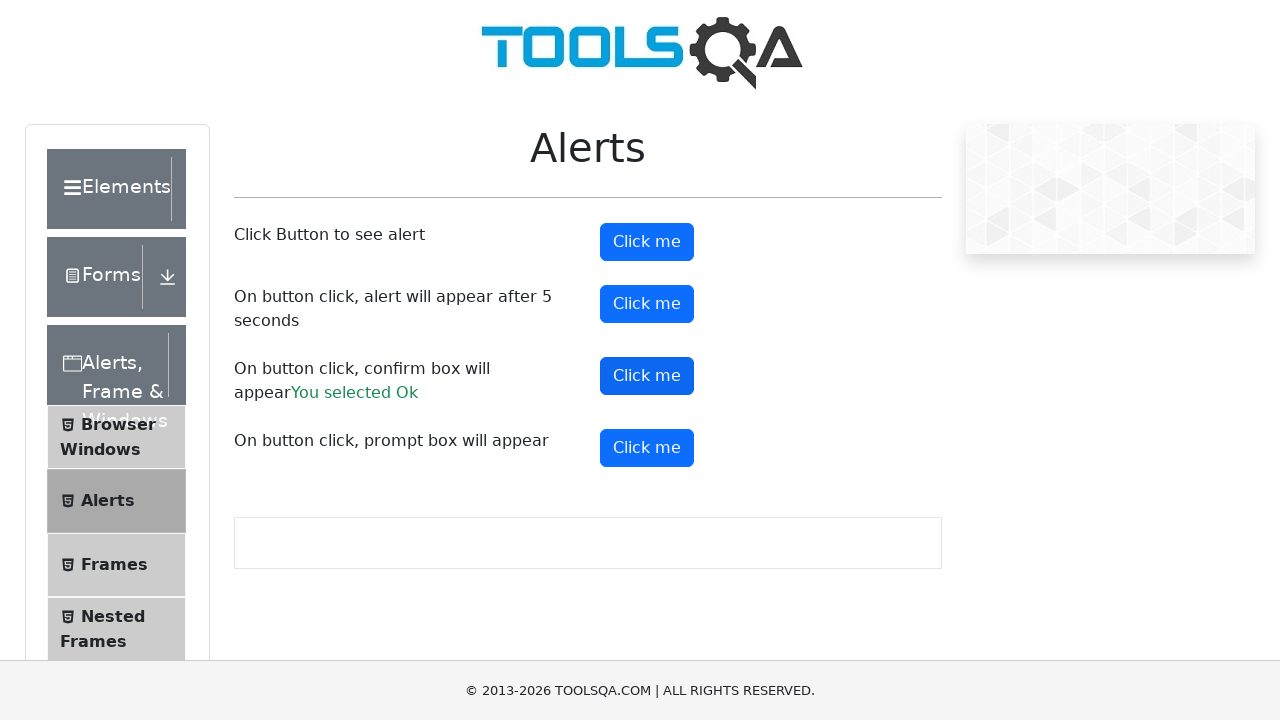

Confirmation result text appeared after accepting the alert
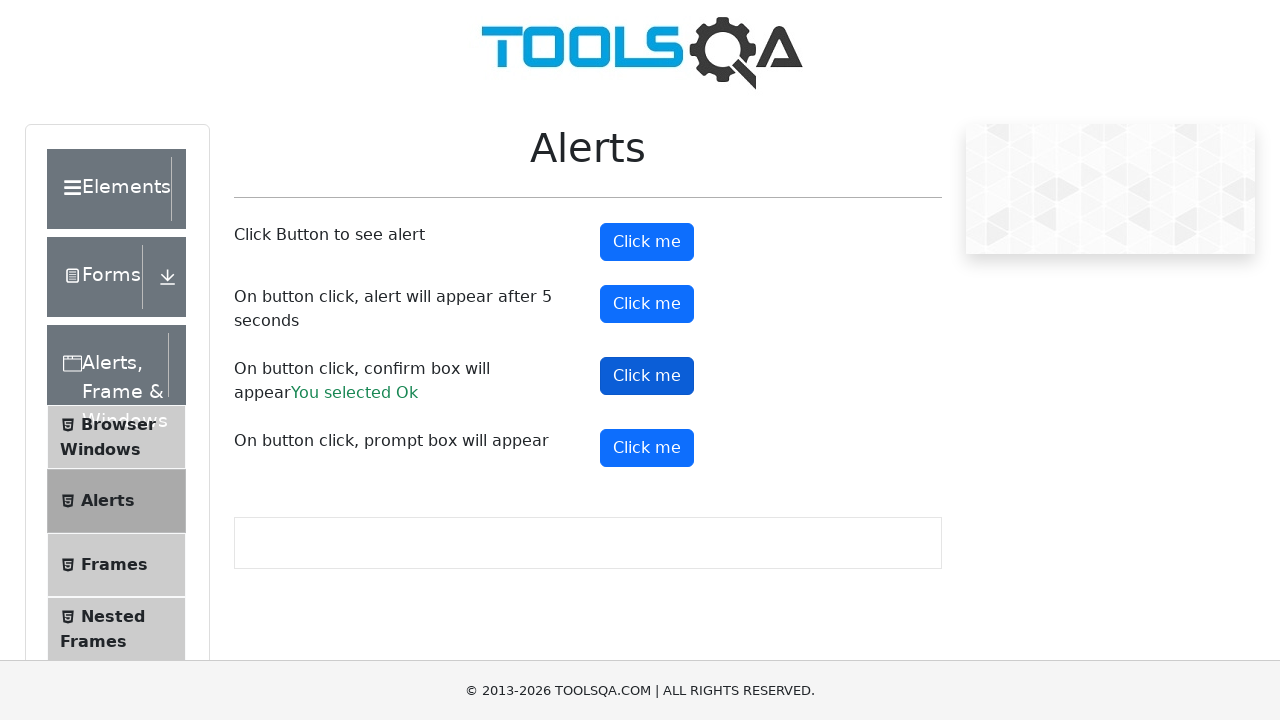

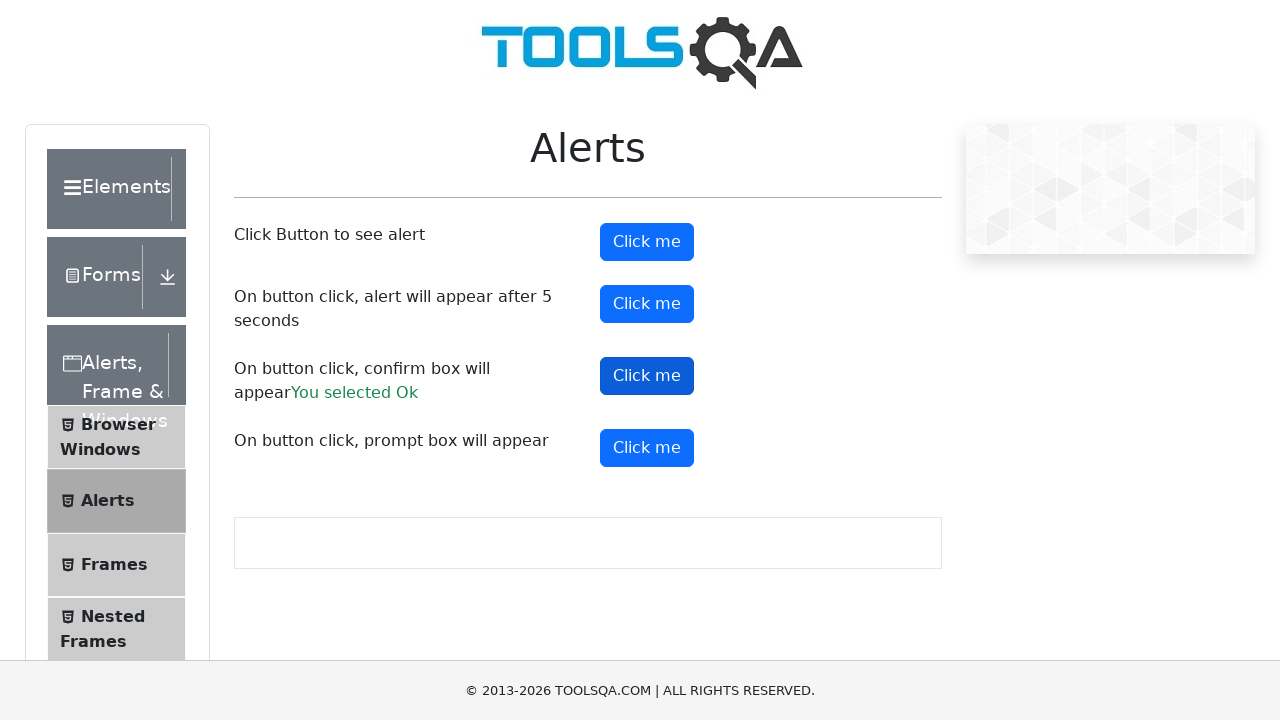